Tests that a todo is removed when edited to an empty string

Starting URL: https://demo.playwright.dev/todomvc

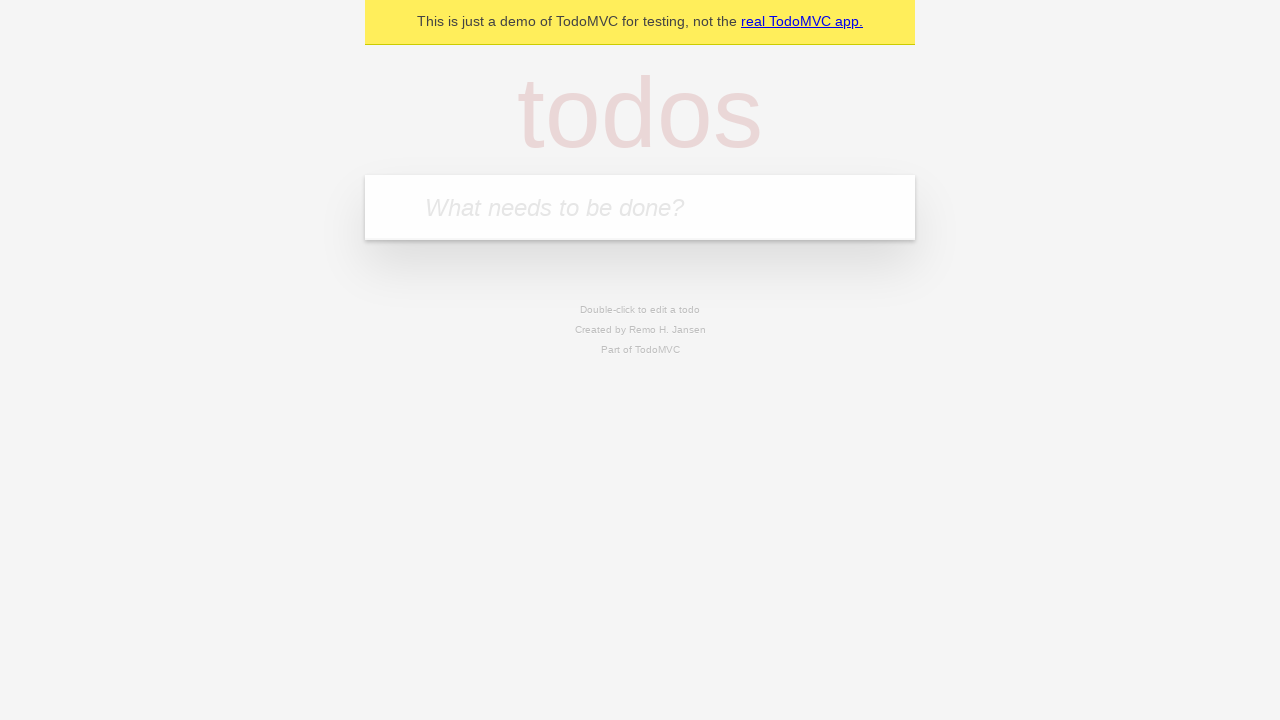

Filled todo input with 'buy some cheese' on internal:attr=[placeholder="What needs to be done?"i]
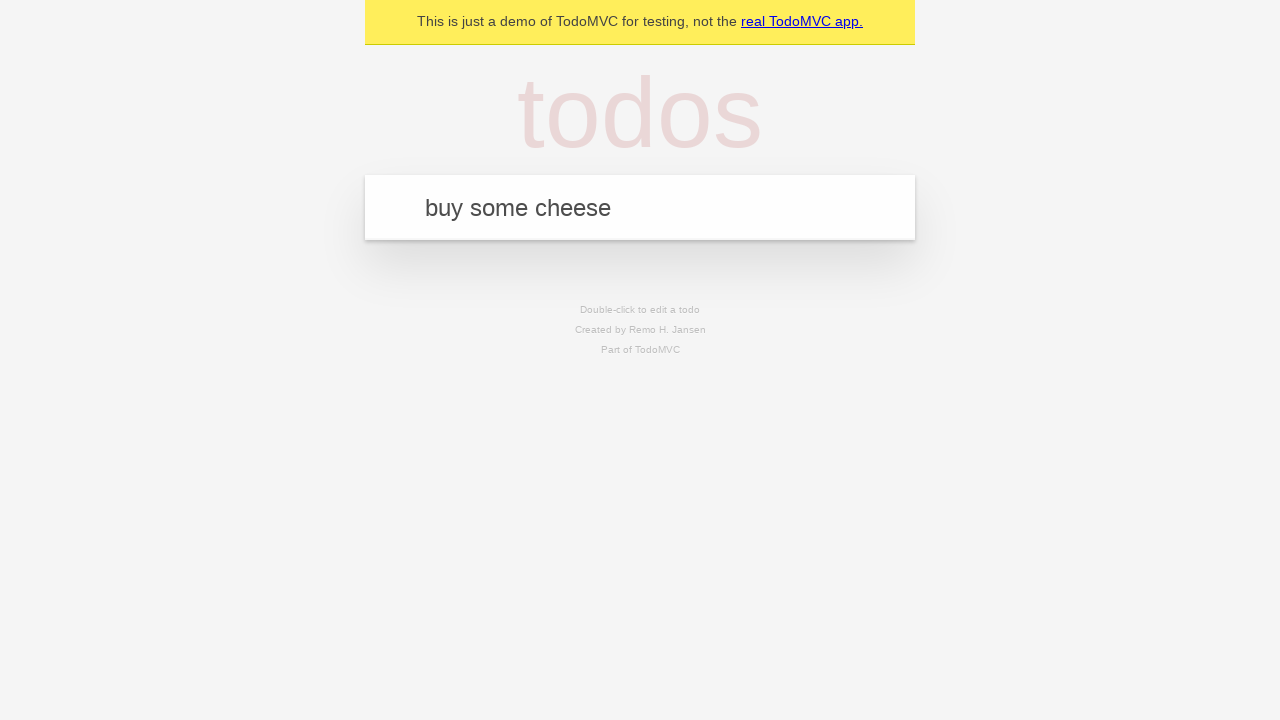

Pressed Enter to add first todo on internal:attr=[placeholder="What needs to be done?"i]
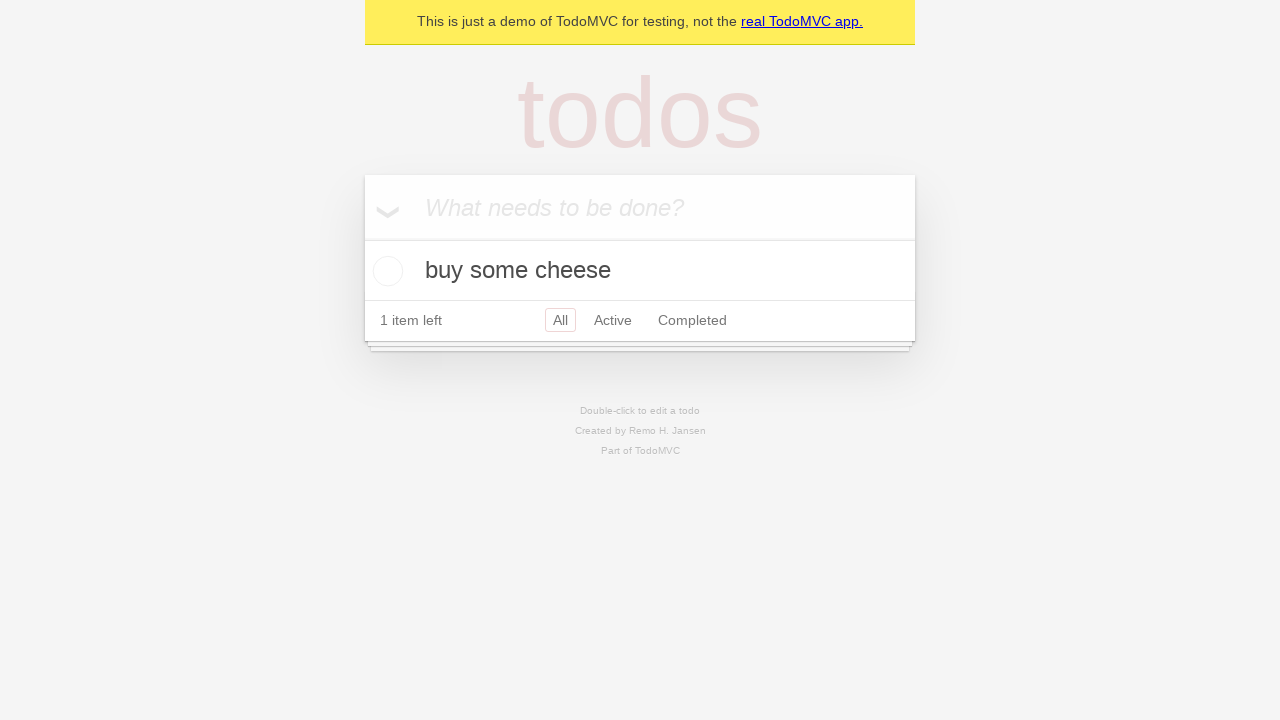

Filled todo input with 'feed the cat' on internal:attr=[placeholder="What needs to be done?"i]
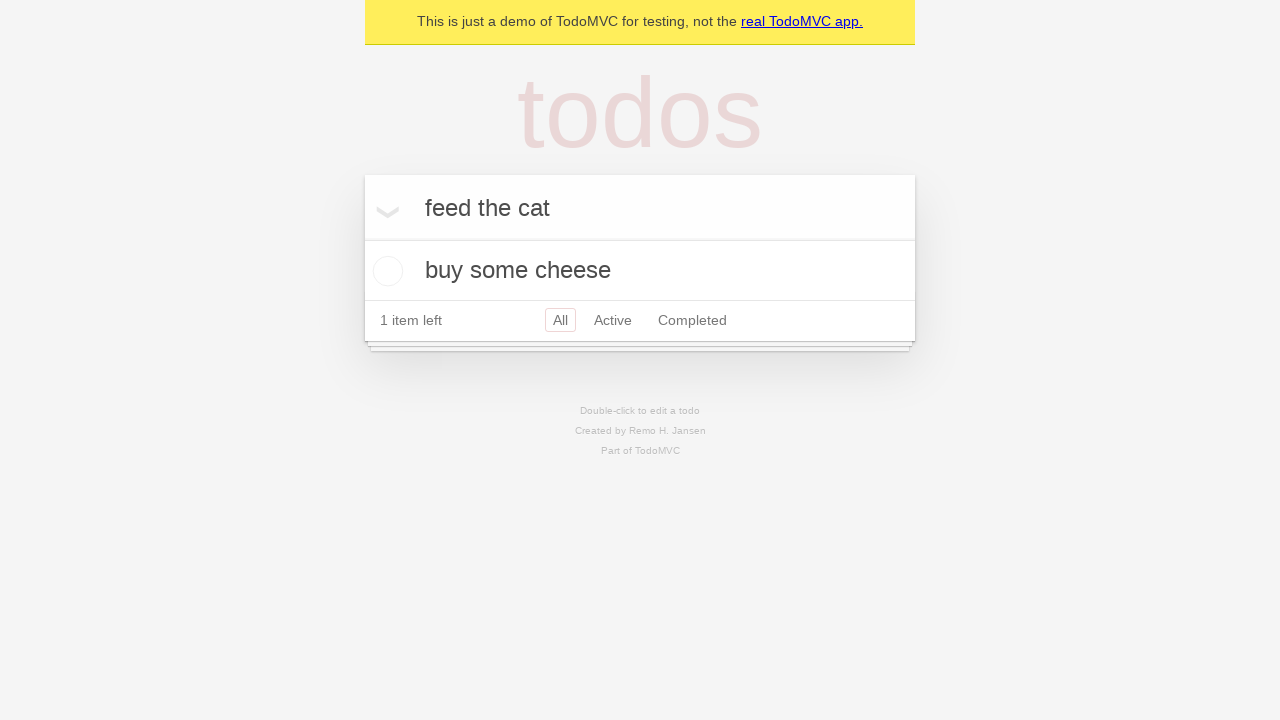

Pressed Enter to add second todo on internal:attr=[placeholder="What needs to be done?"i]
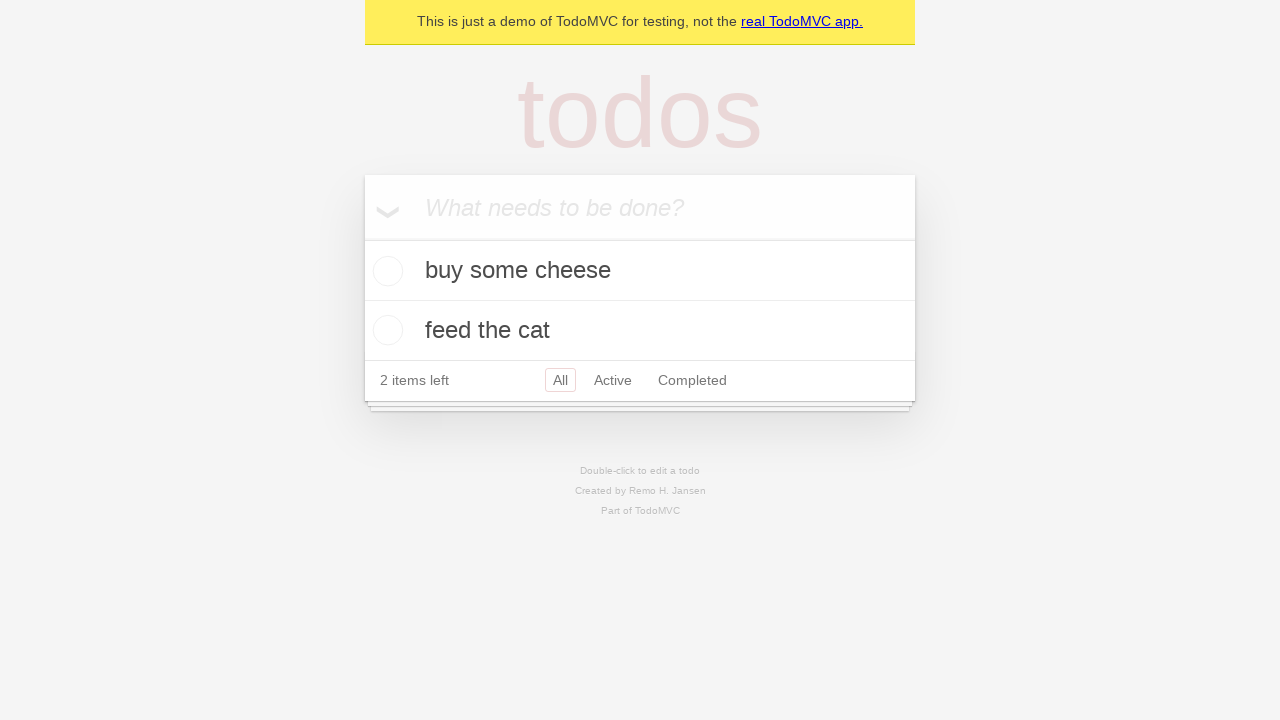

Filled todo input with 'book a doctors appointment' on internal:attr=[placeholder="What needs to be done?"i]
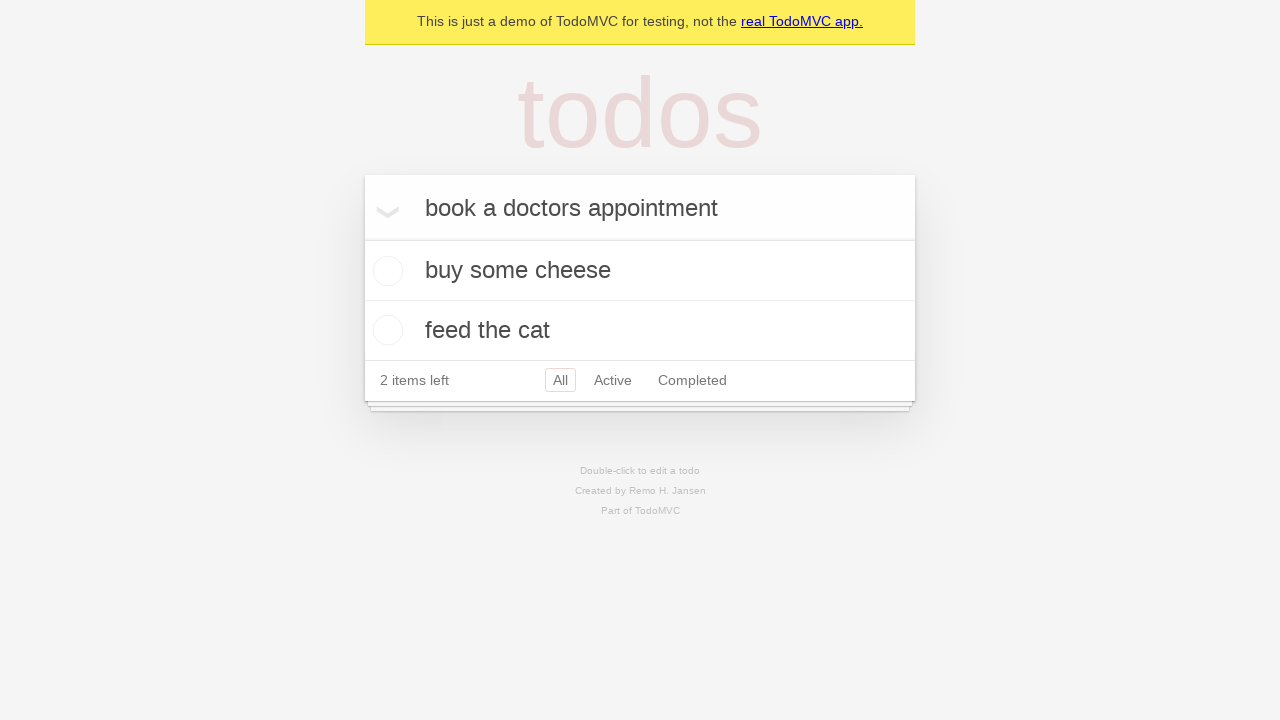

Pressed Enter to add third todo on internal:attr=[placeholder="What needs to be done?"i]
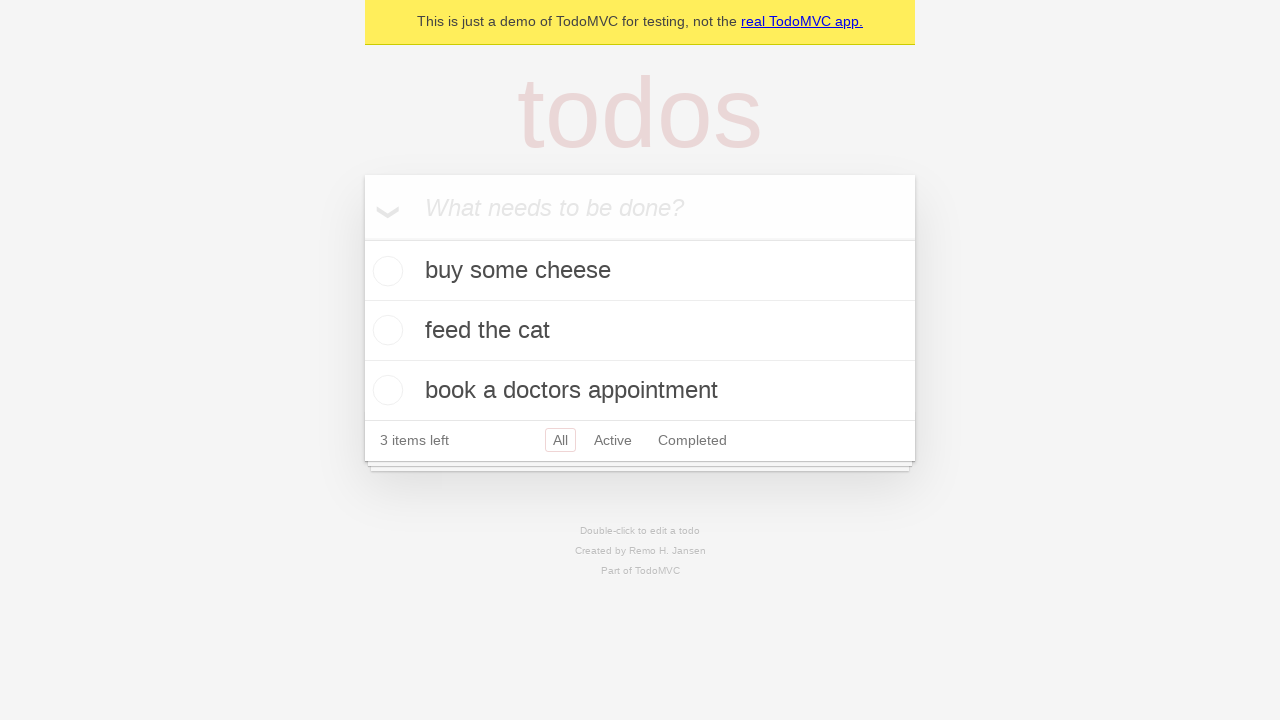

Double-clicked second todo item to enter edit mode at (640, 331) on internal:testid=[data-testid="todo-item"s] >> nth=1
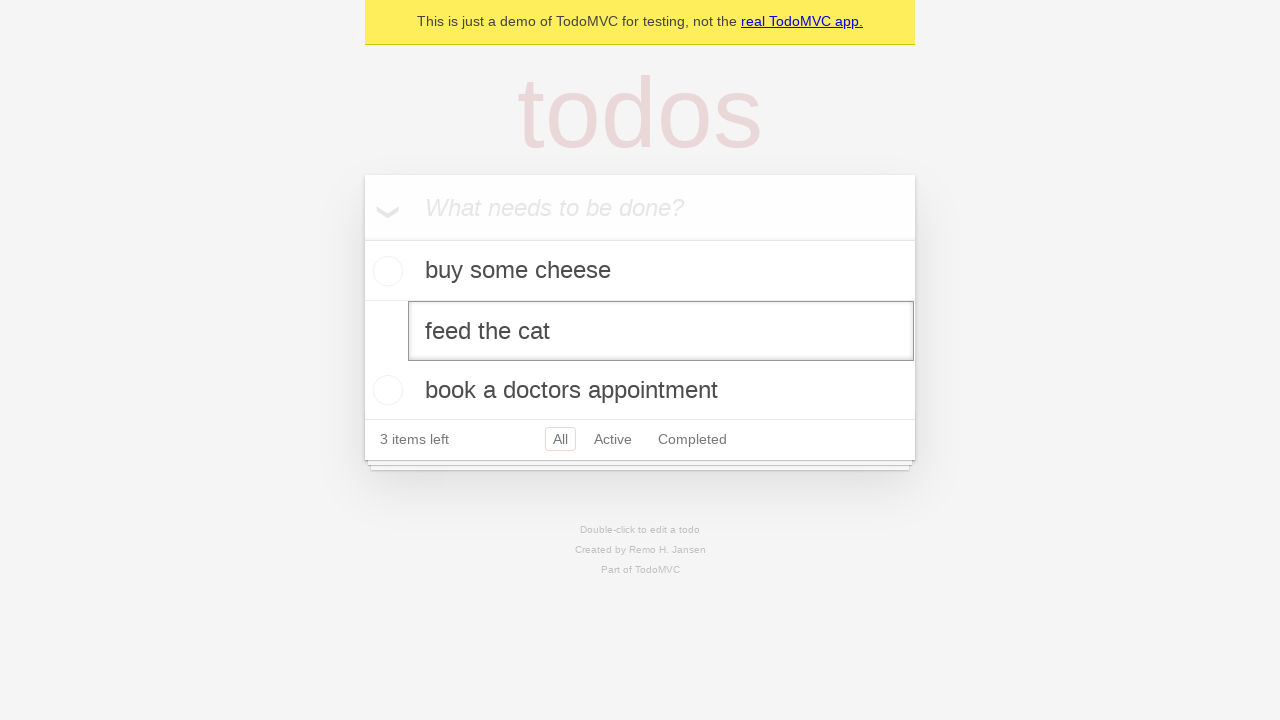

Cleared the todo text field to empty string on internal:testid=[data-testid="todo-item"s] >> nth=1 >> internal:role=textbox[nam
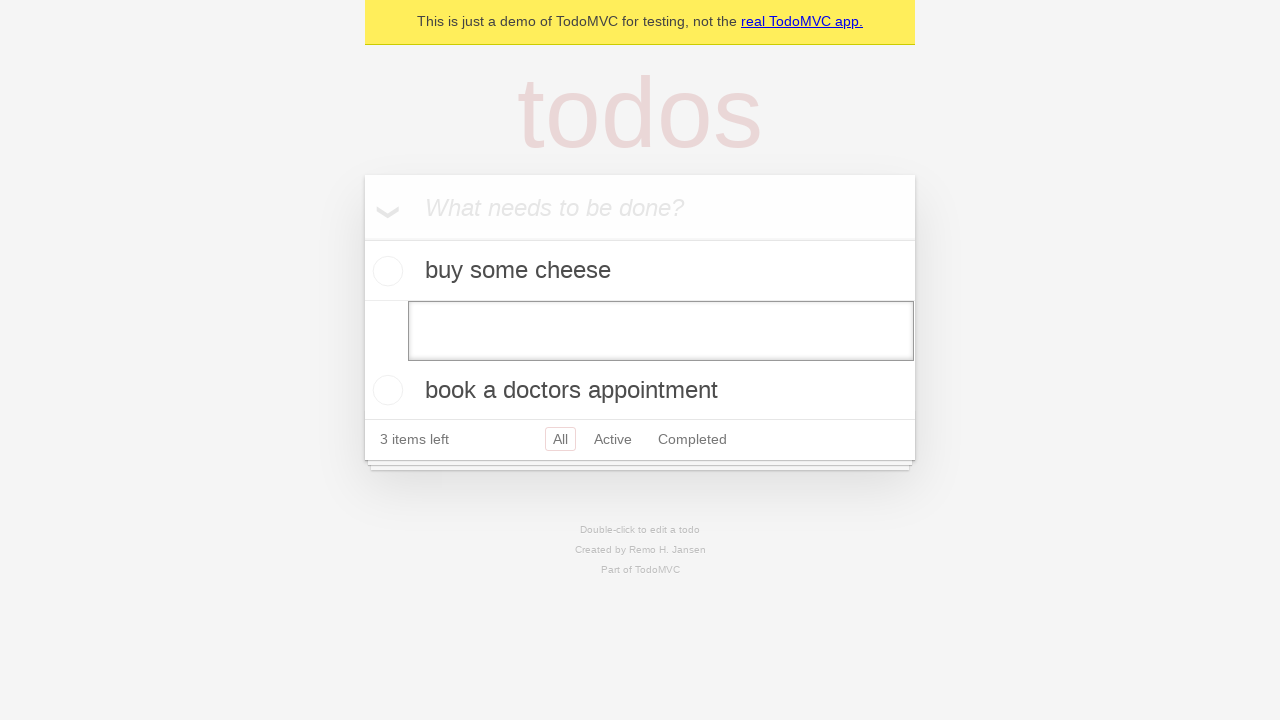

Pressed Enter to confirm edit with empty string, removing the todo on internal:testid=[data-testid="todo-item"s] >> nth=1 >> internal:role=textbox[nam
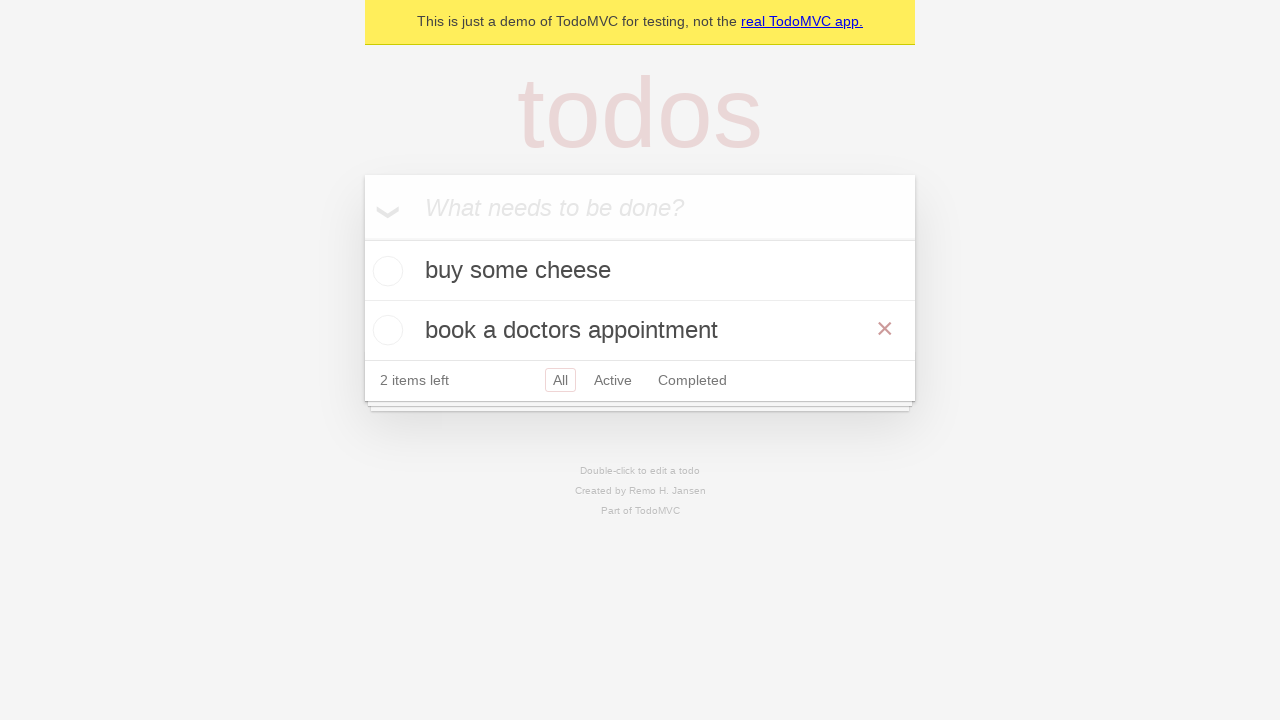

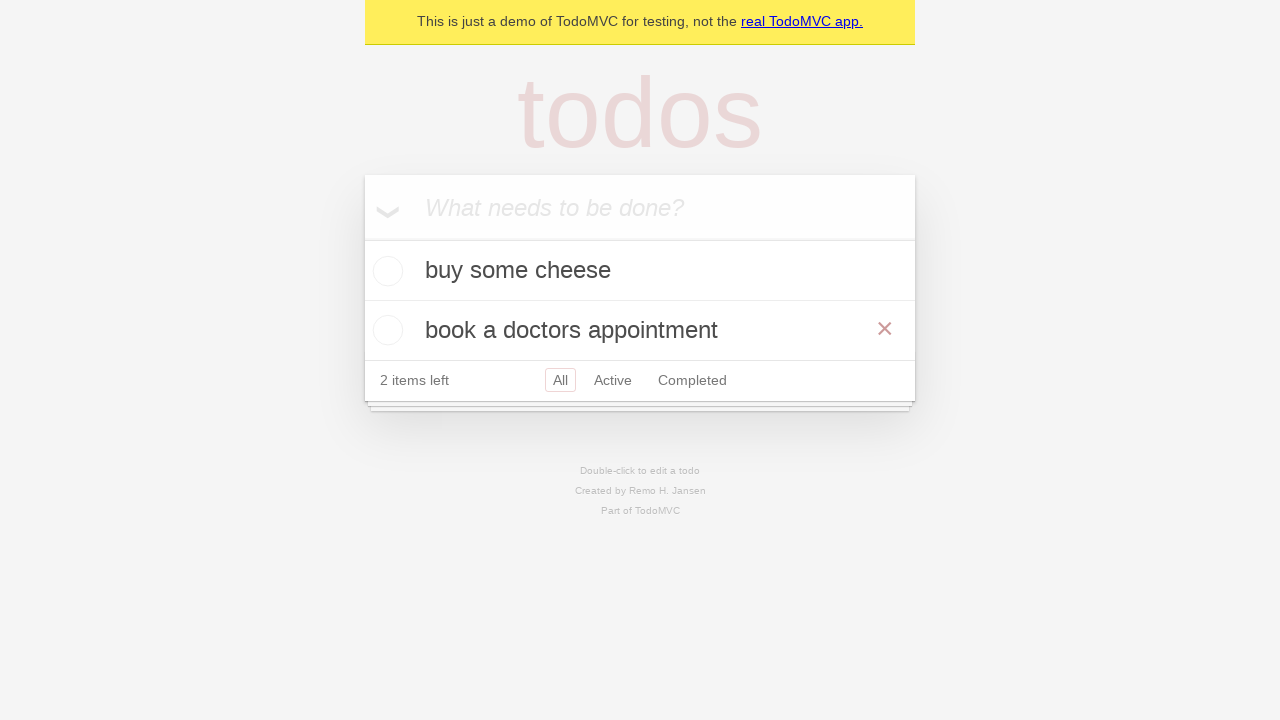